Tests a simple form demo by entering a message in an input field, clicking a button, and verifying the message is displayed

Starting URL: https://www.lambdatest.com/selenium-playground/simple-form-demo

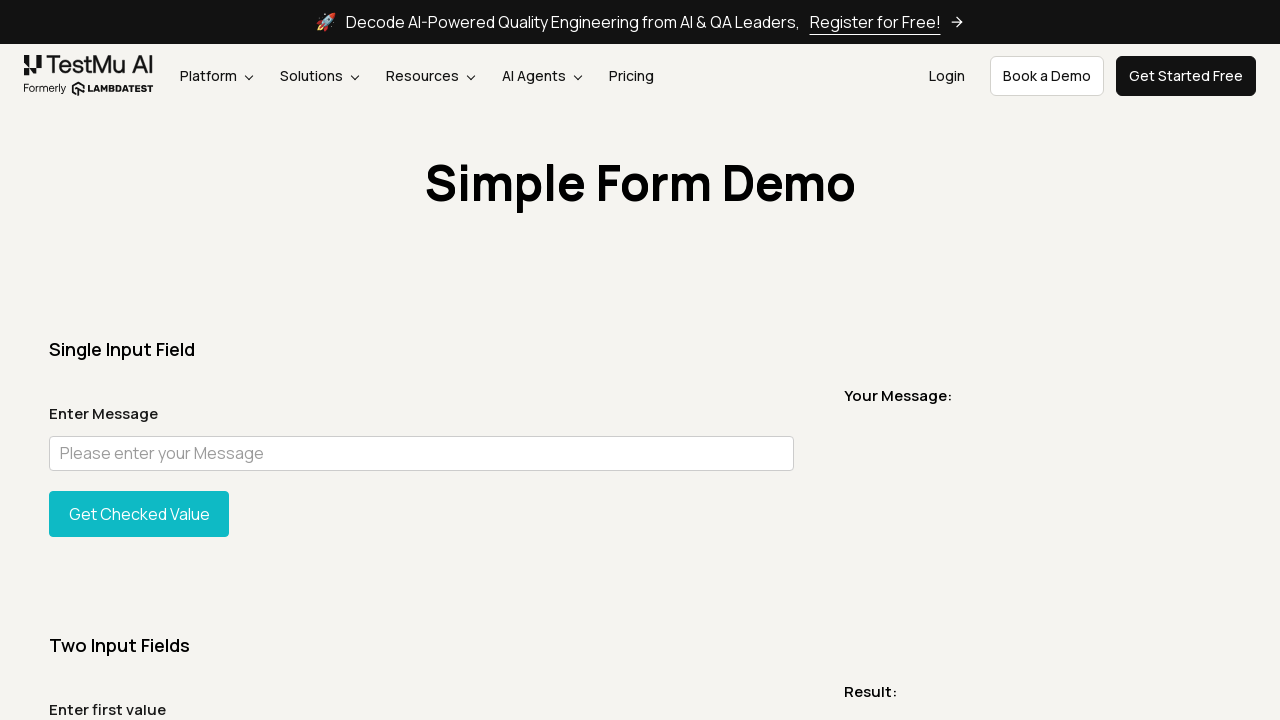

Filled message input field with 'LambdaTest rules' on #user-message
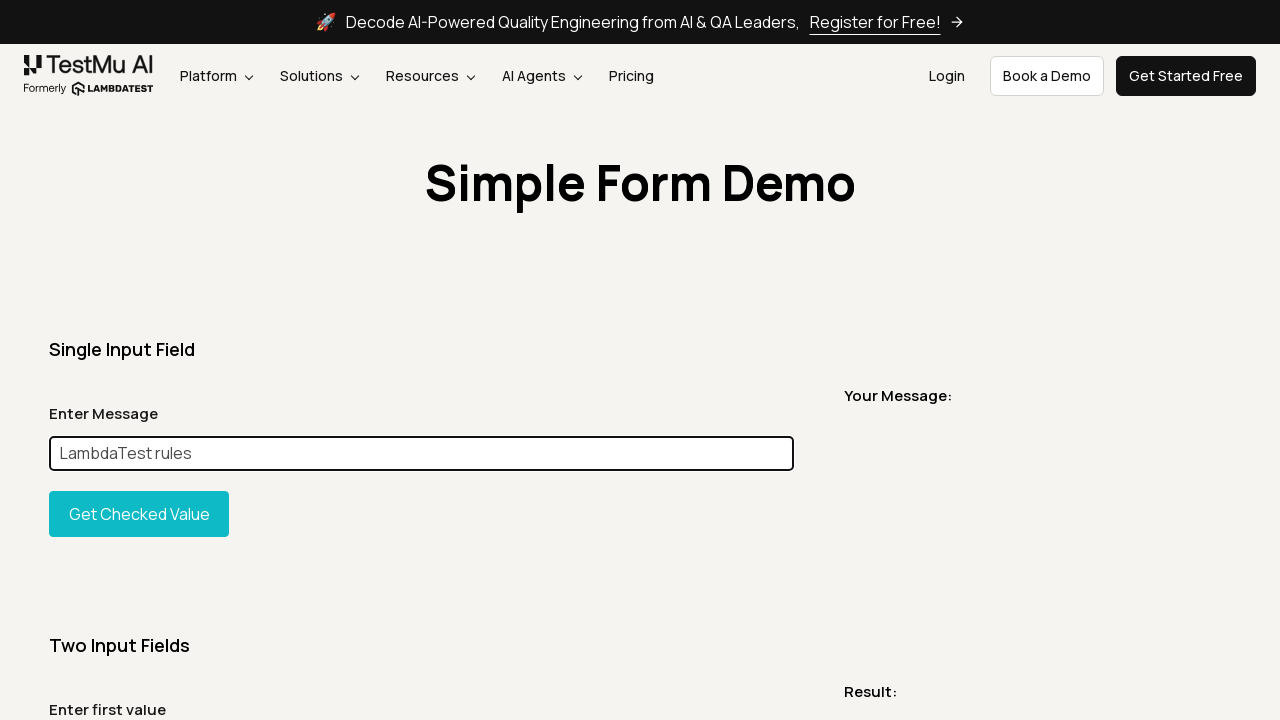

Clicked the 'Show Input' button at (139, 514) on #showInput
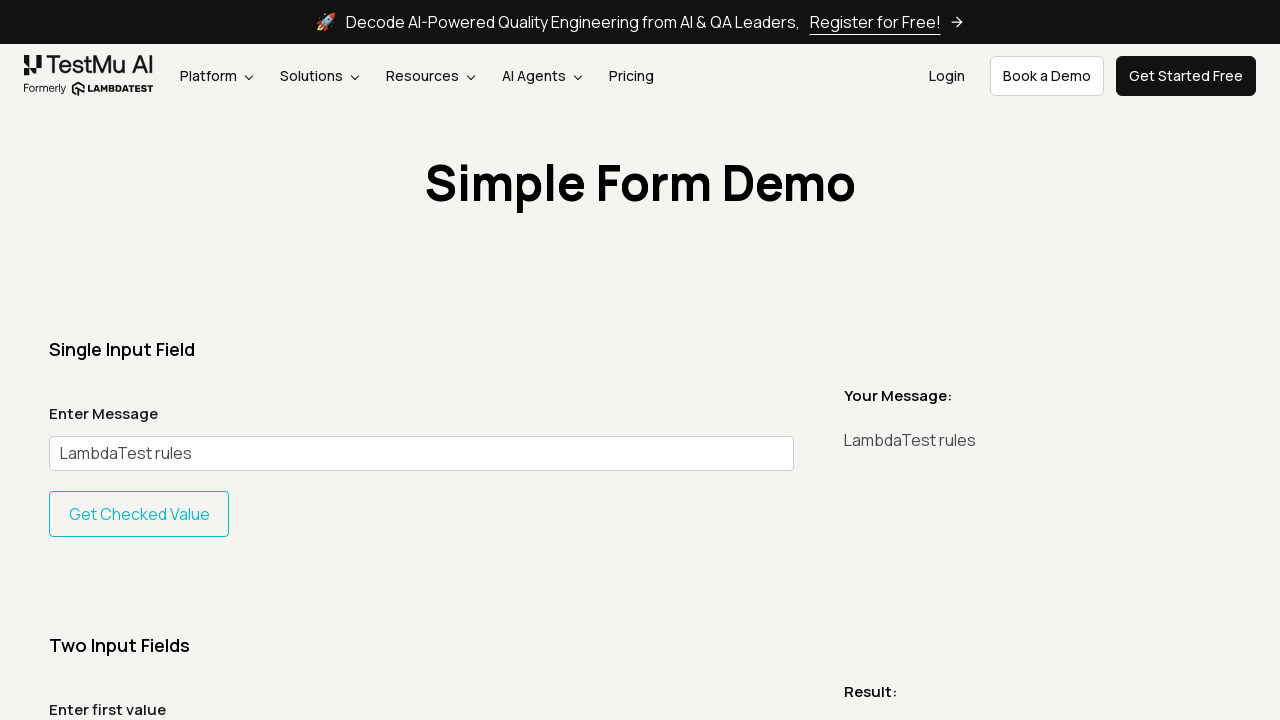

Message element is now displayed on the page
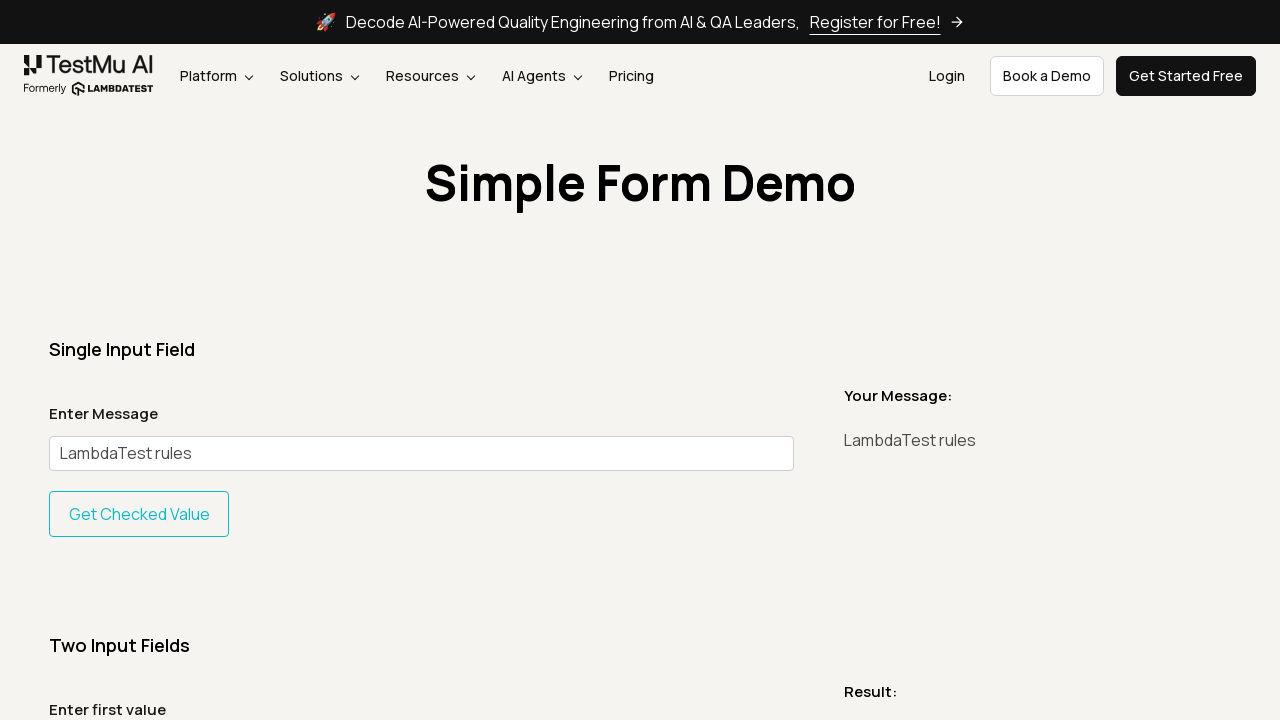

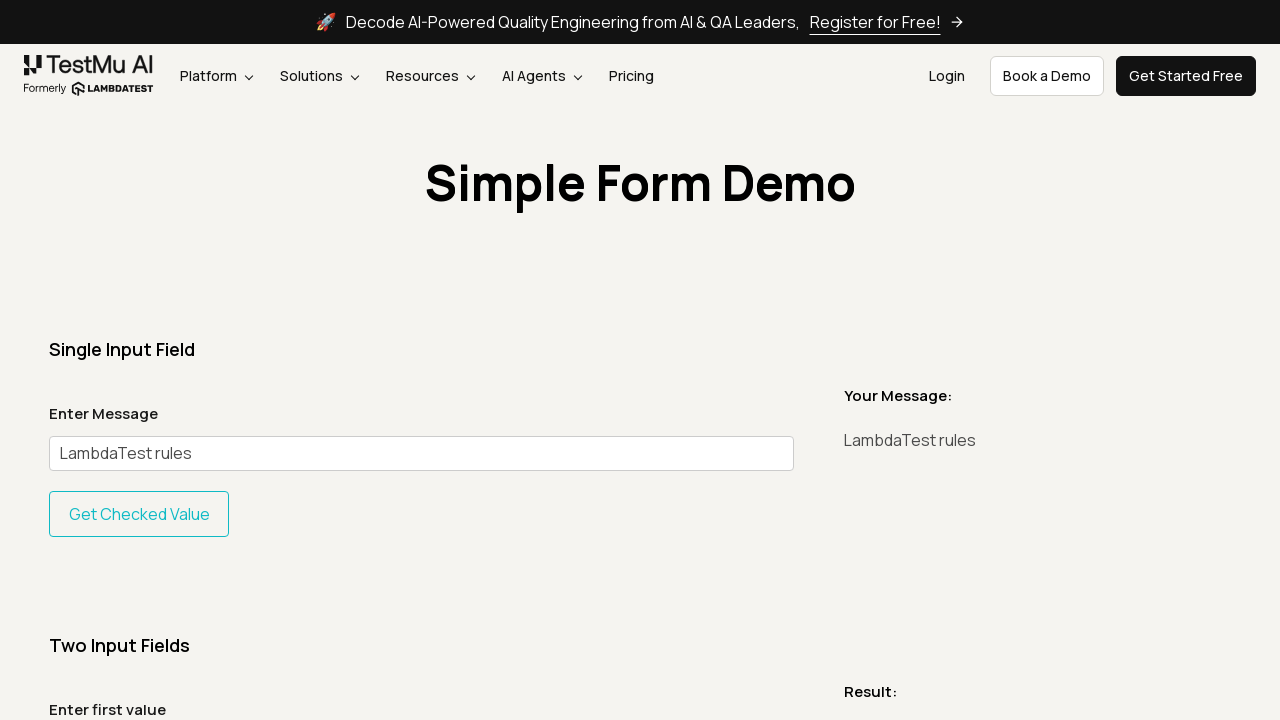